Tests dynamic content loading by clicking a start button and waiting for hidden content to become visible

Starting URL: https://the-internet.herokuapp.com/dynamic_loading/1

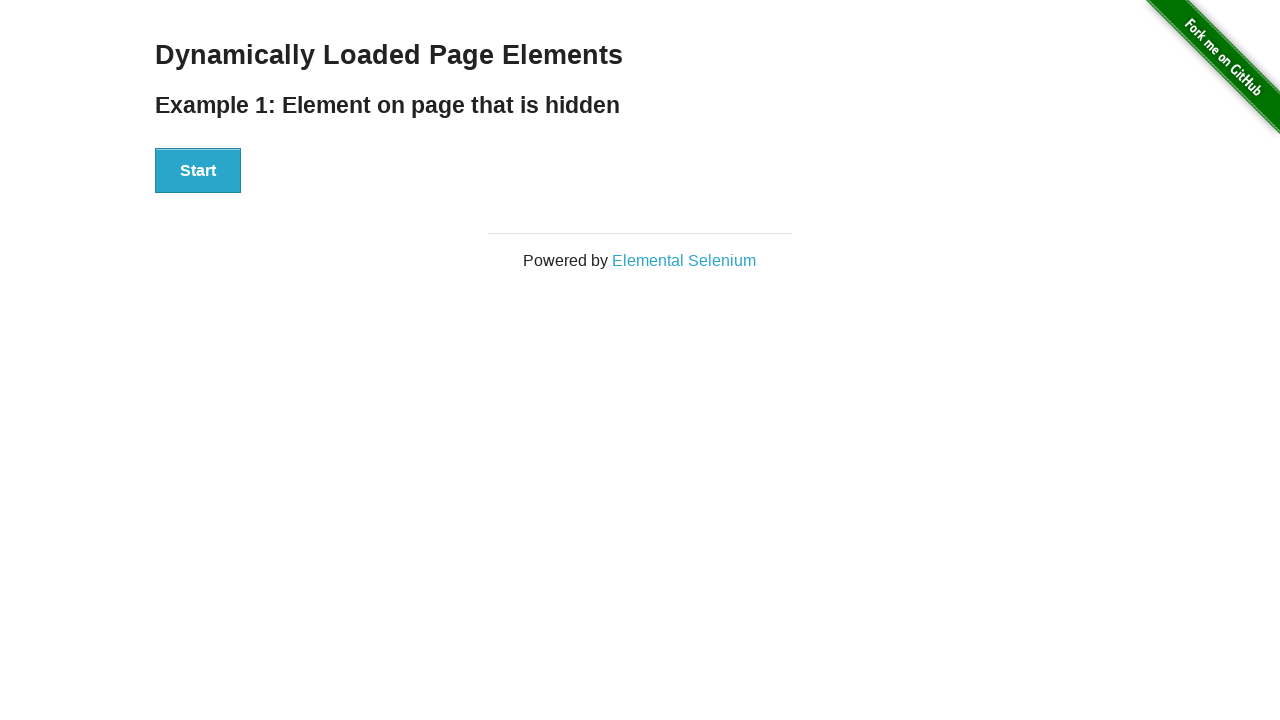

Clicked start button to trigger dynamic content loading at (198, 171) on #start button
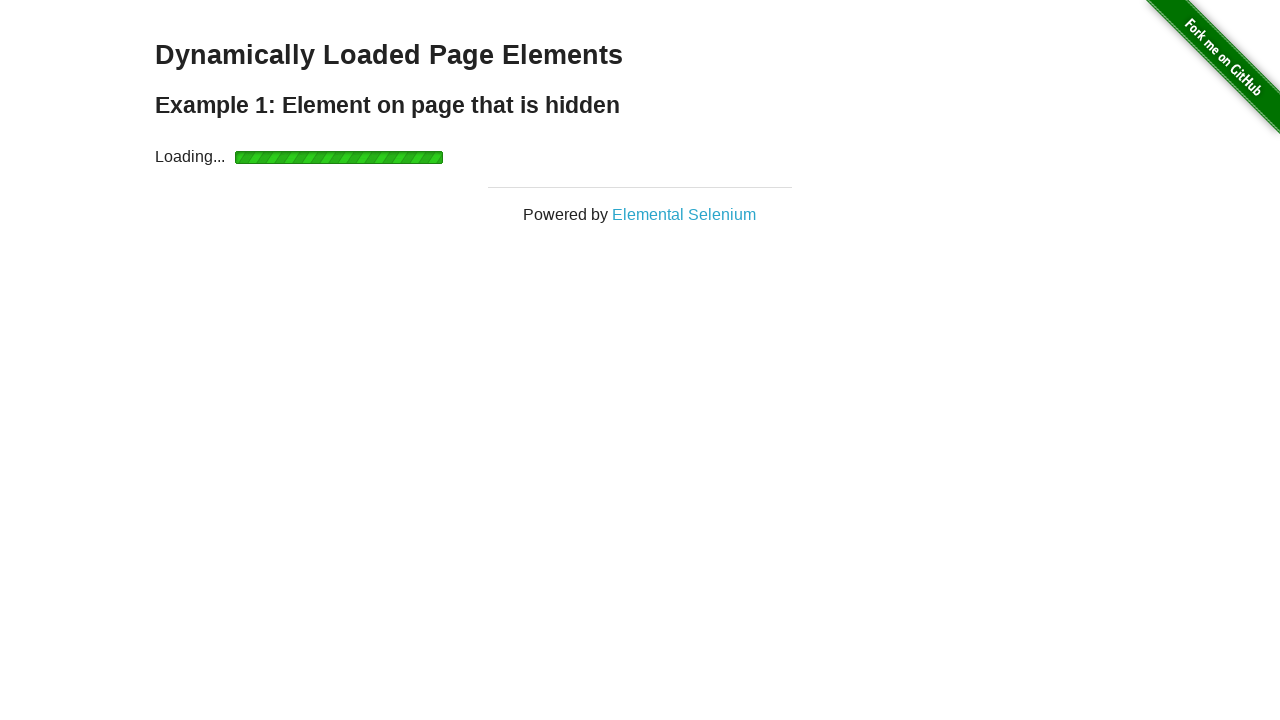

Waited for dynamically loaded content to become visible
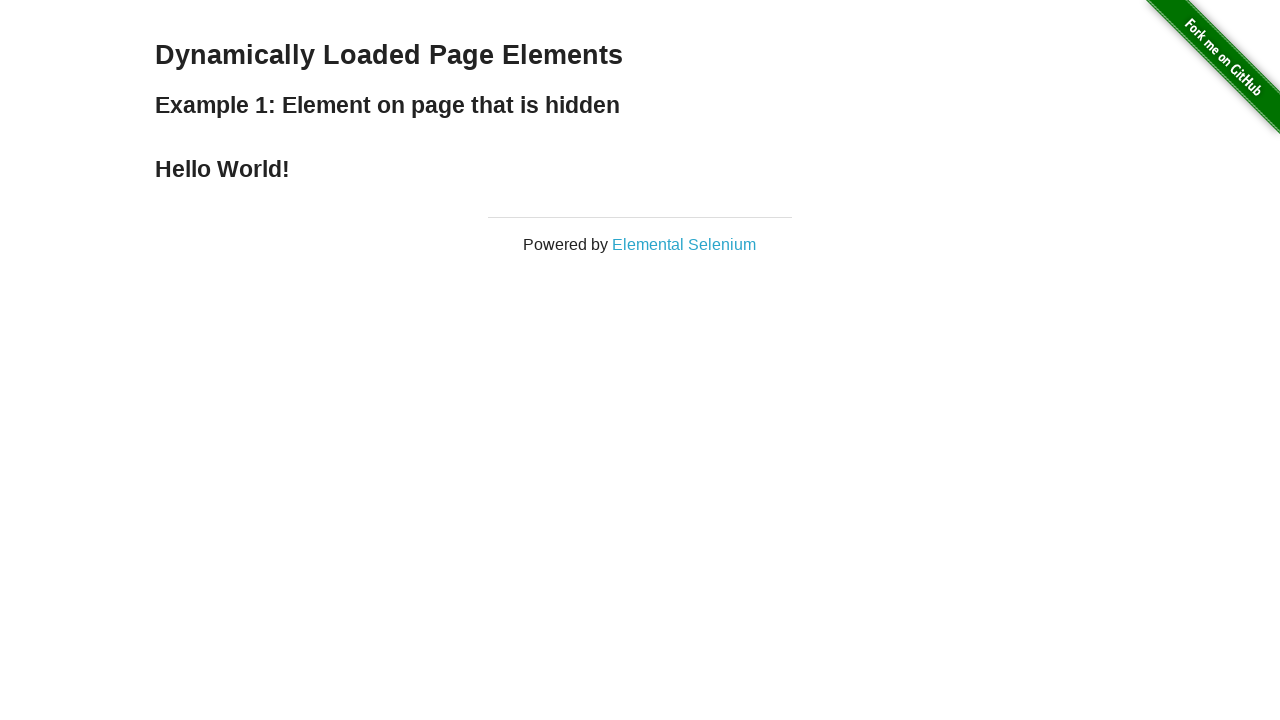

Located the finish message element
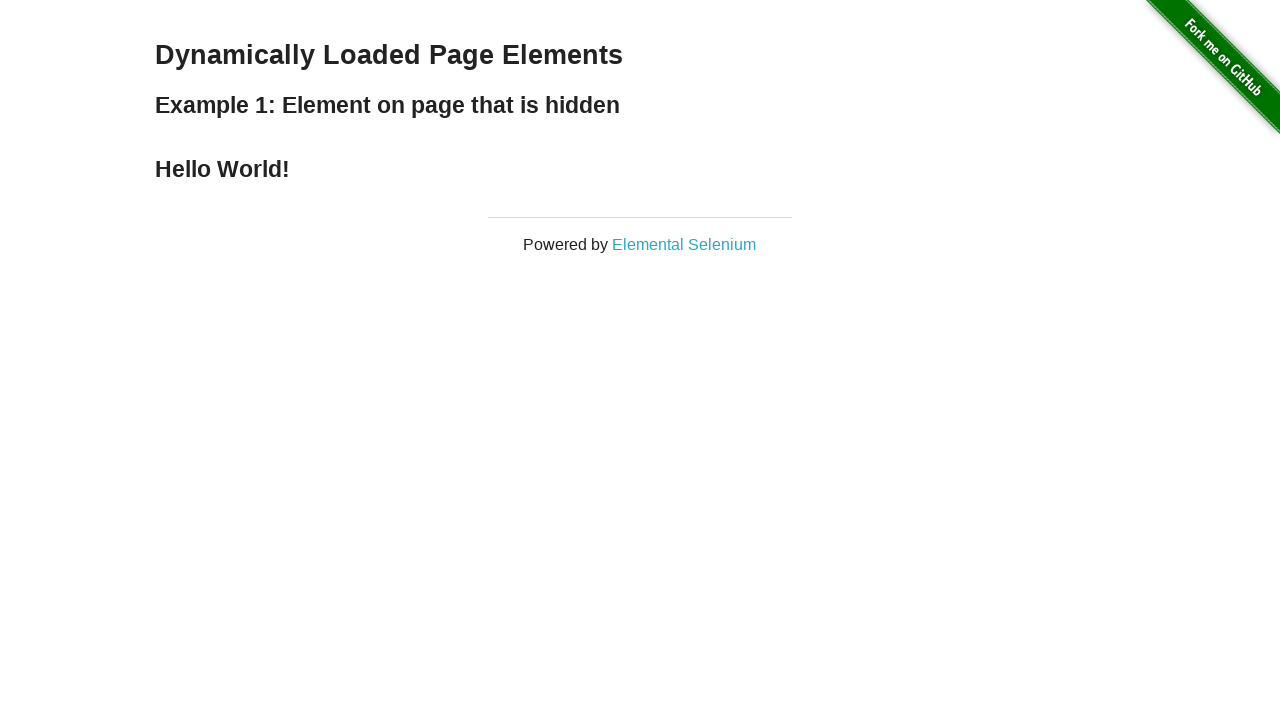

Retrieved and printed the finish message text content
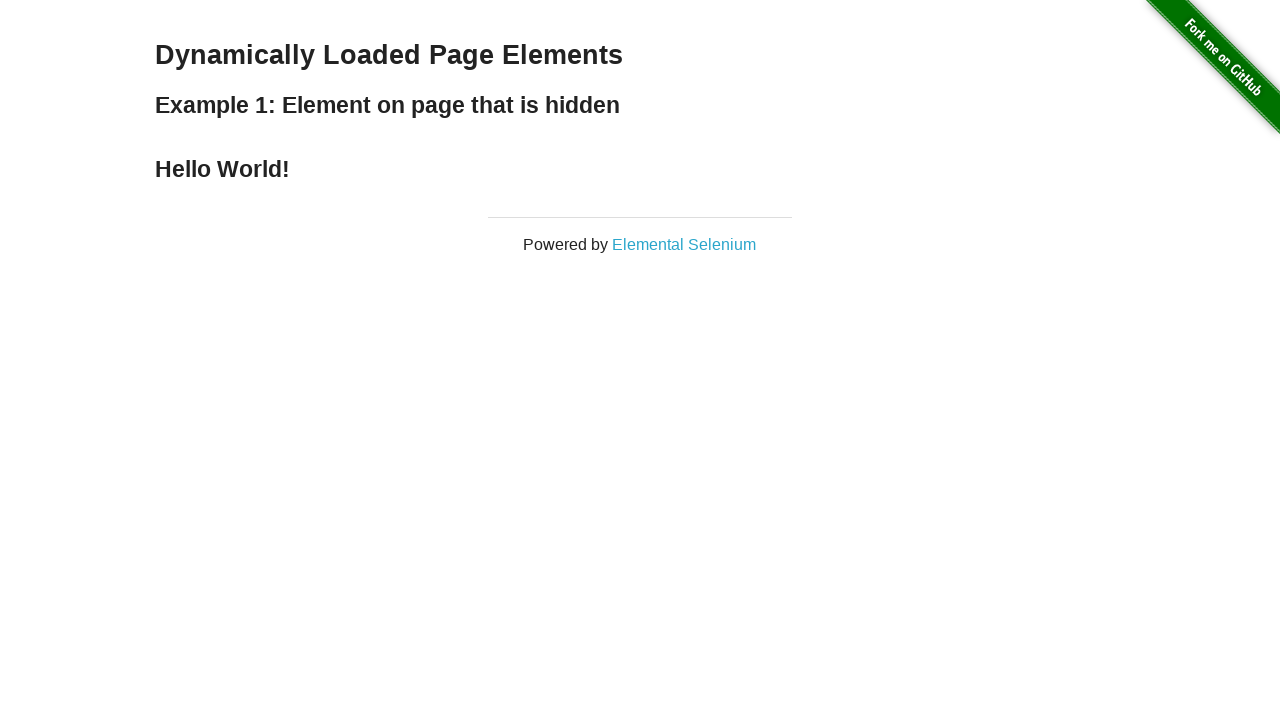

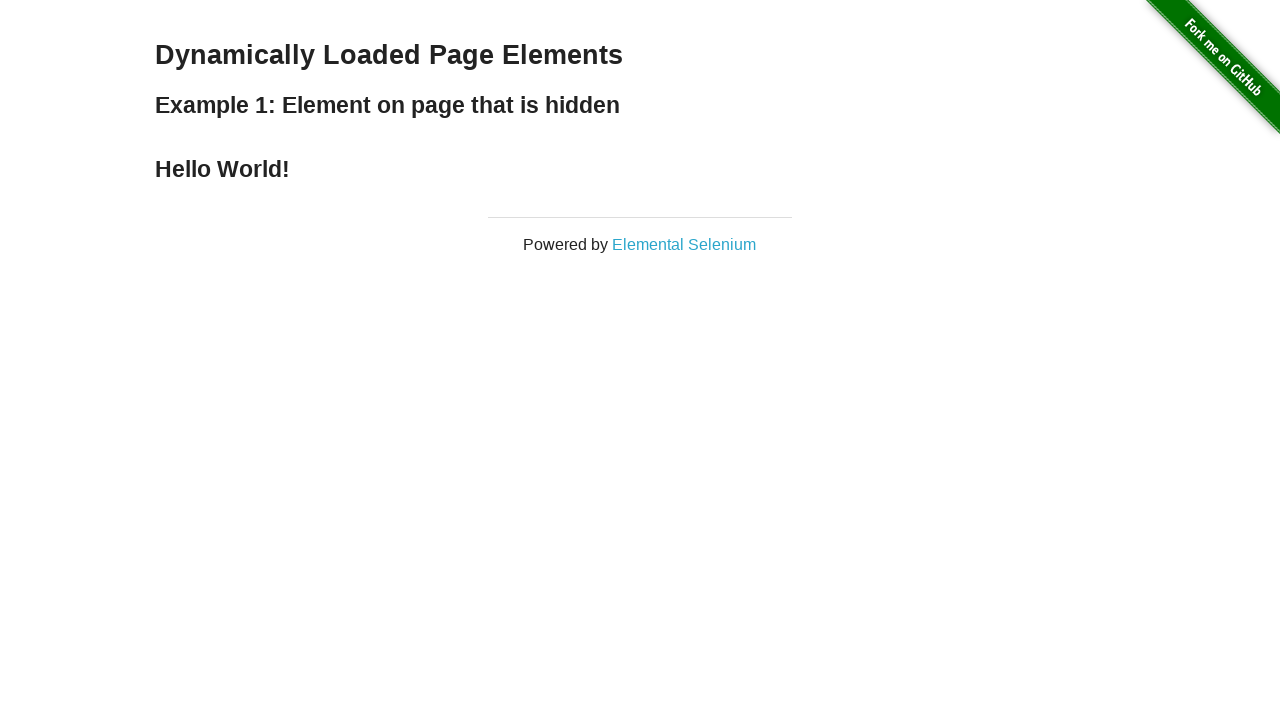